Tests adding todo items by creating two todos and verifying they appear in the list

Starting URL: https://demo.playwright.dev/todomvc

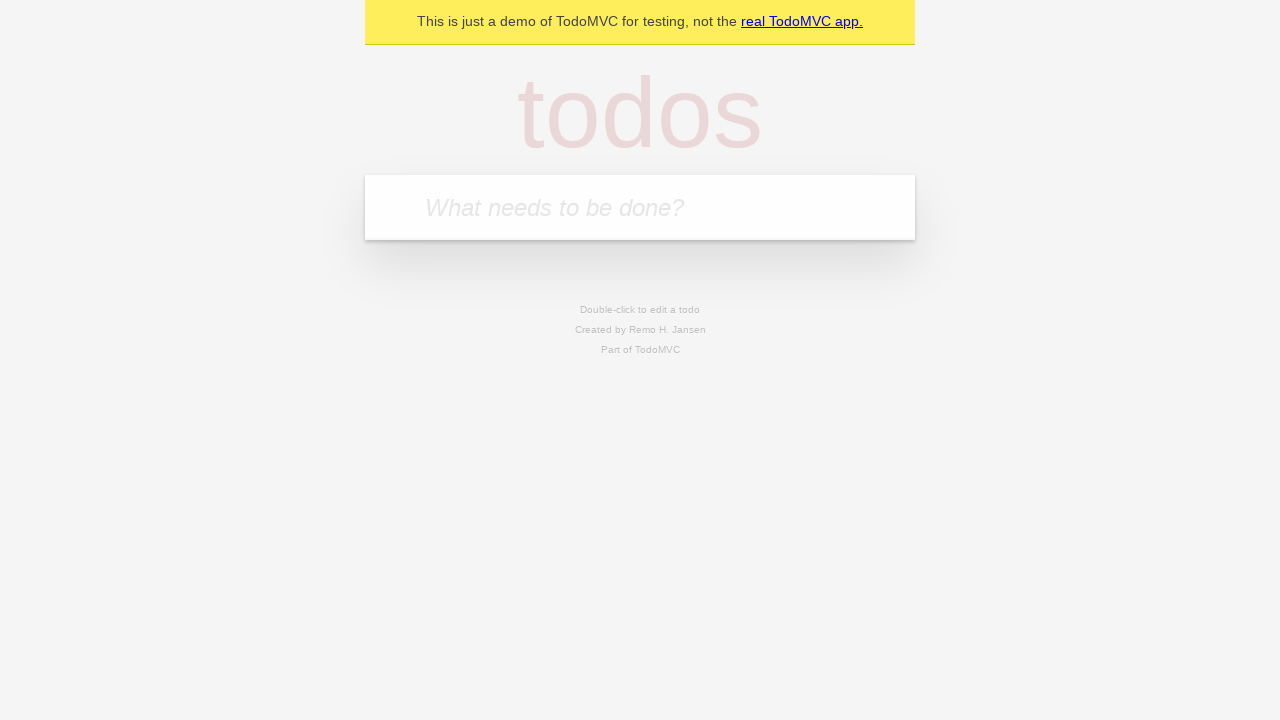

Filled new-todo input with 'buy some cheese' on .new-todo
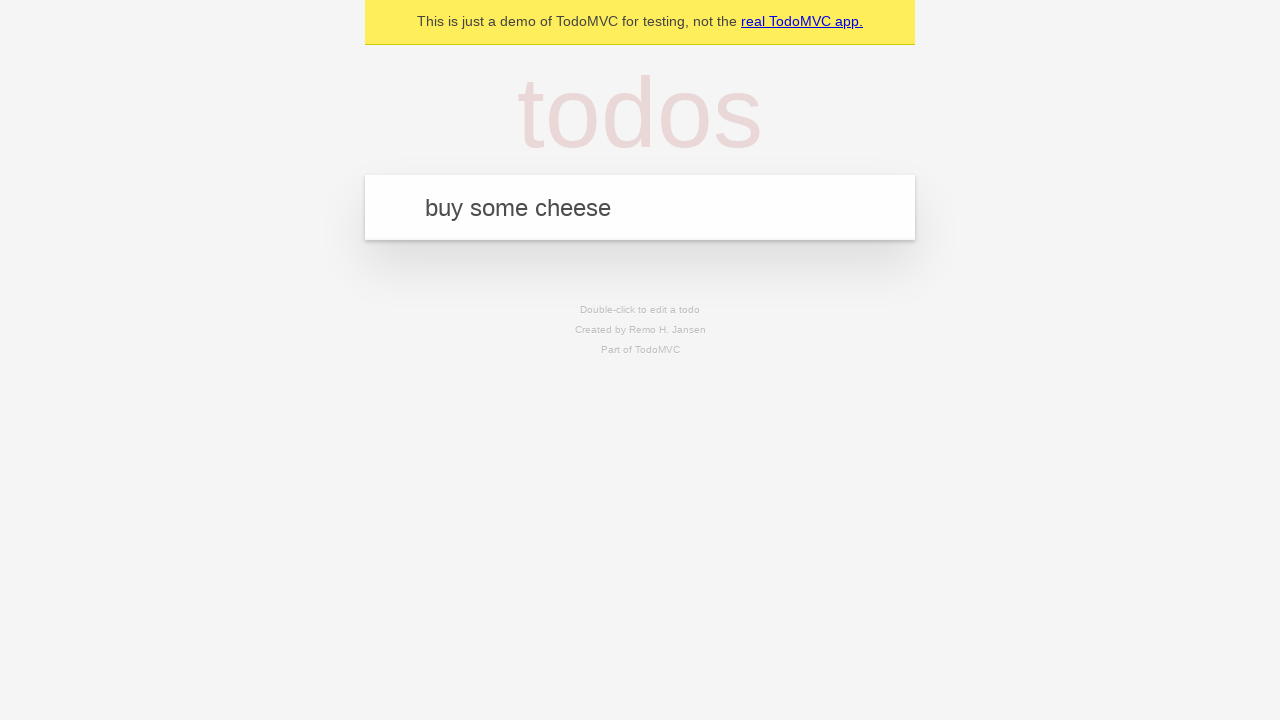

Pressed Enter to create first todo item on .new-todo
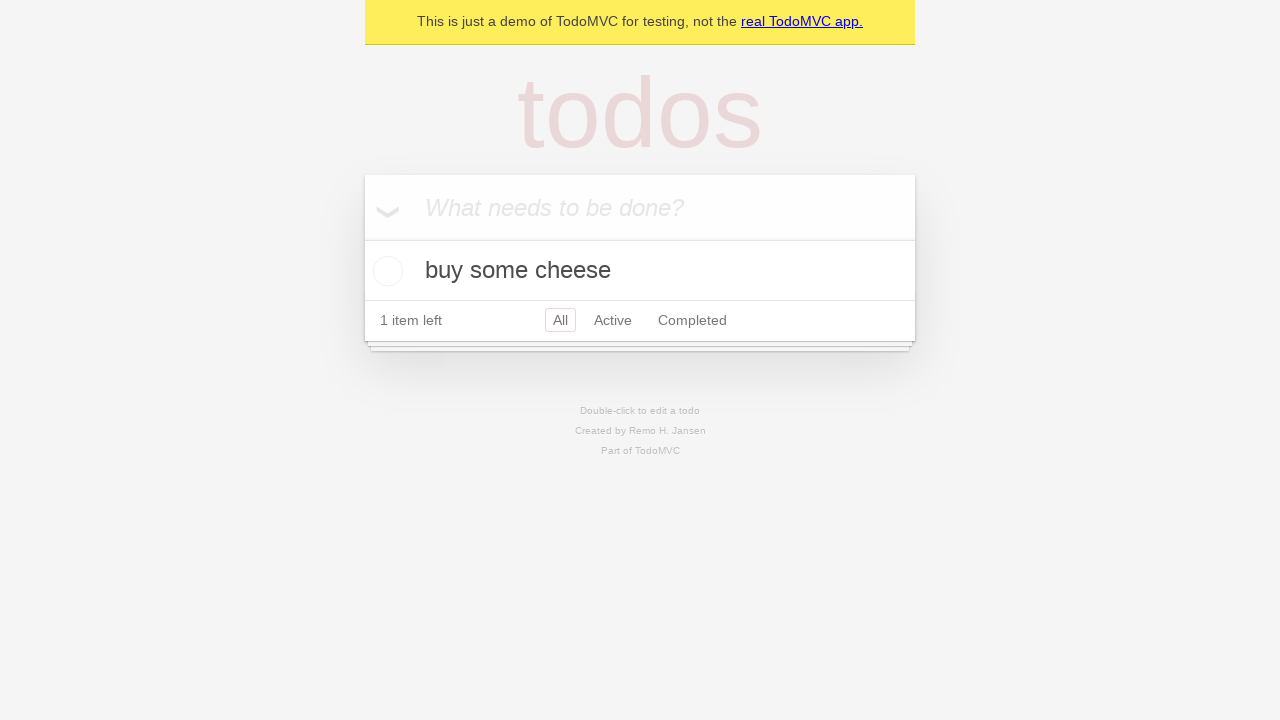

First todo item appeared in the list
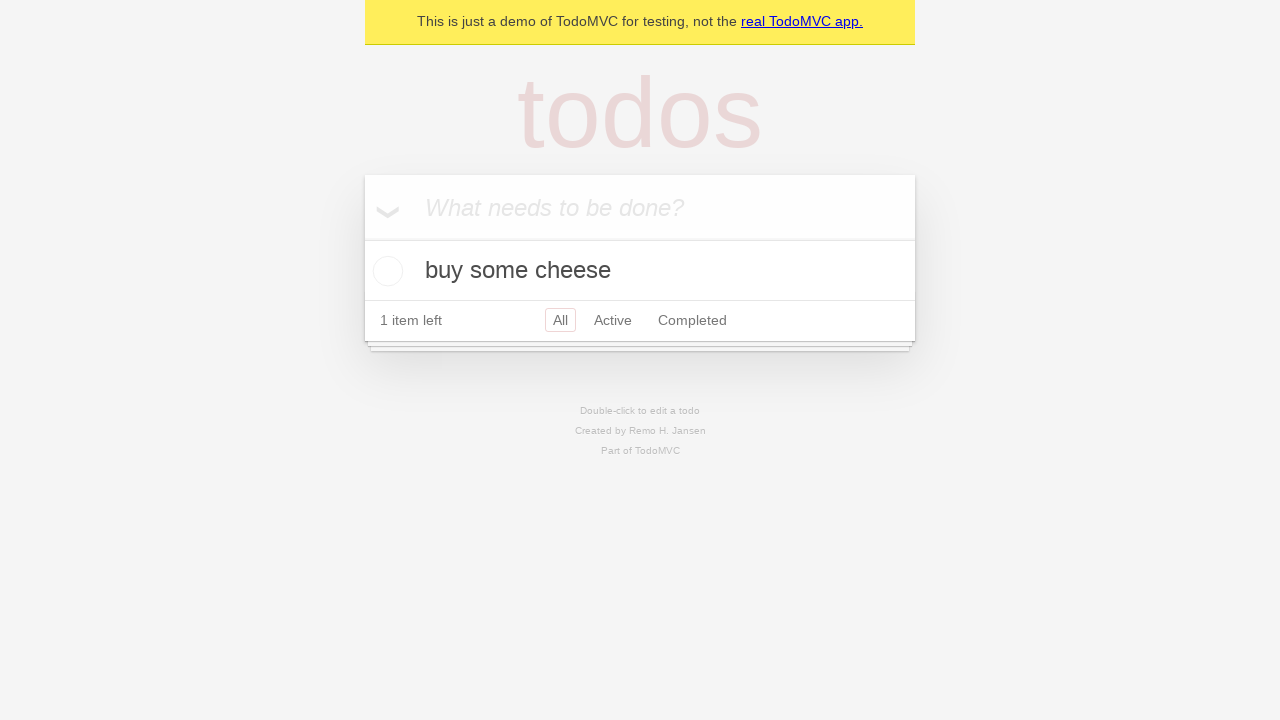

Filled new-todo input with 'feed the cat' on .new-todo
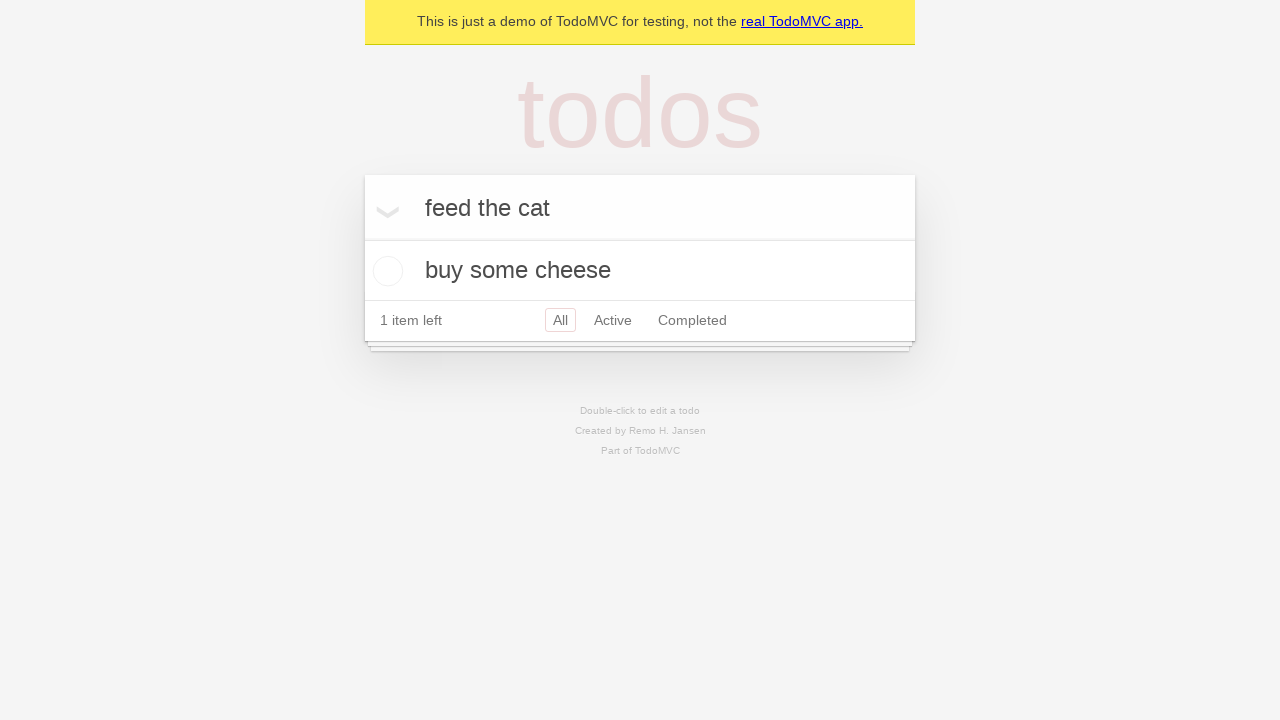

Pressed Enter to create second todo item on .new-todo
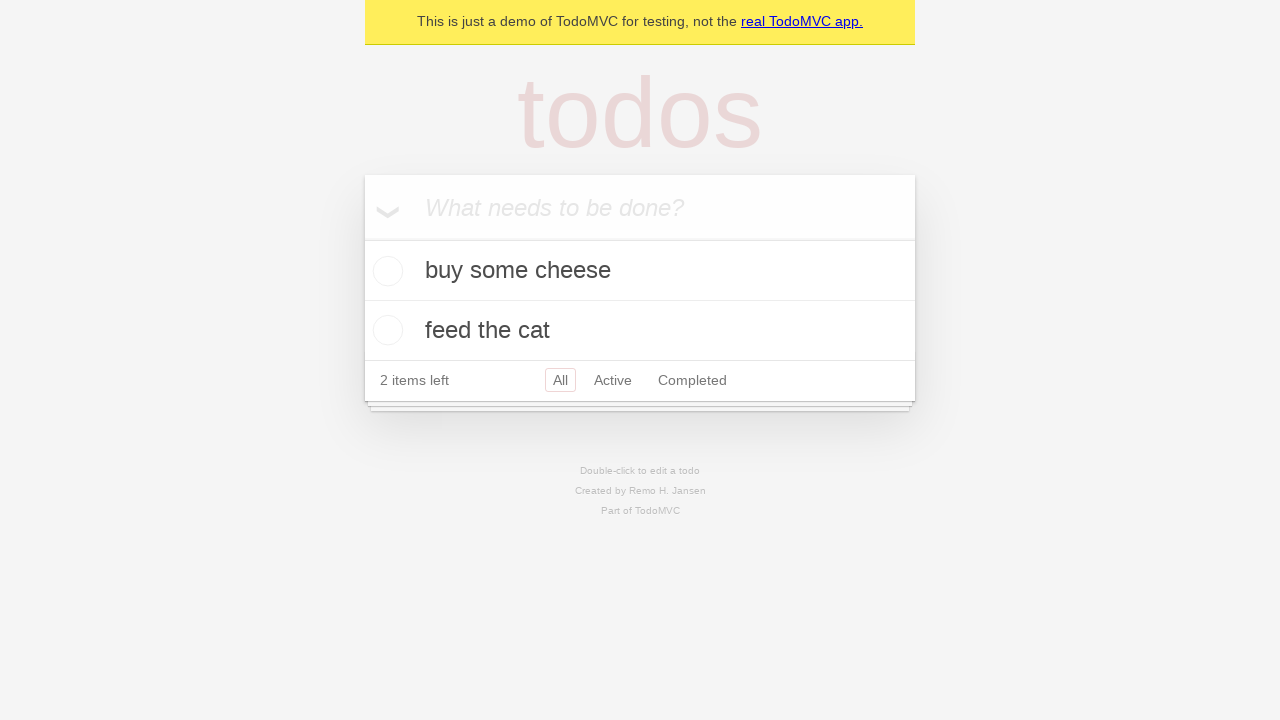

Second todo item appeared in the list
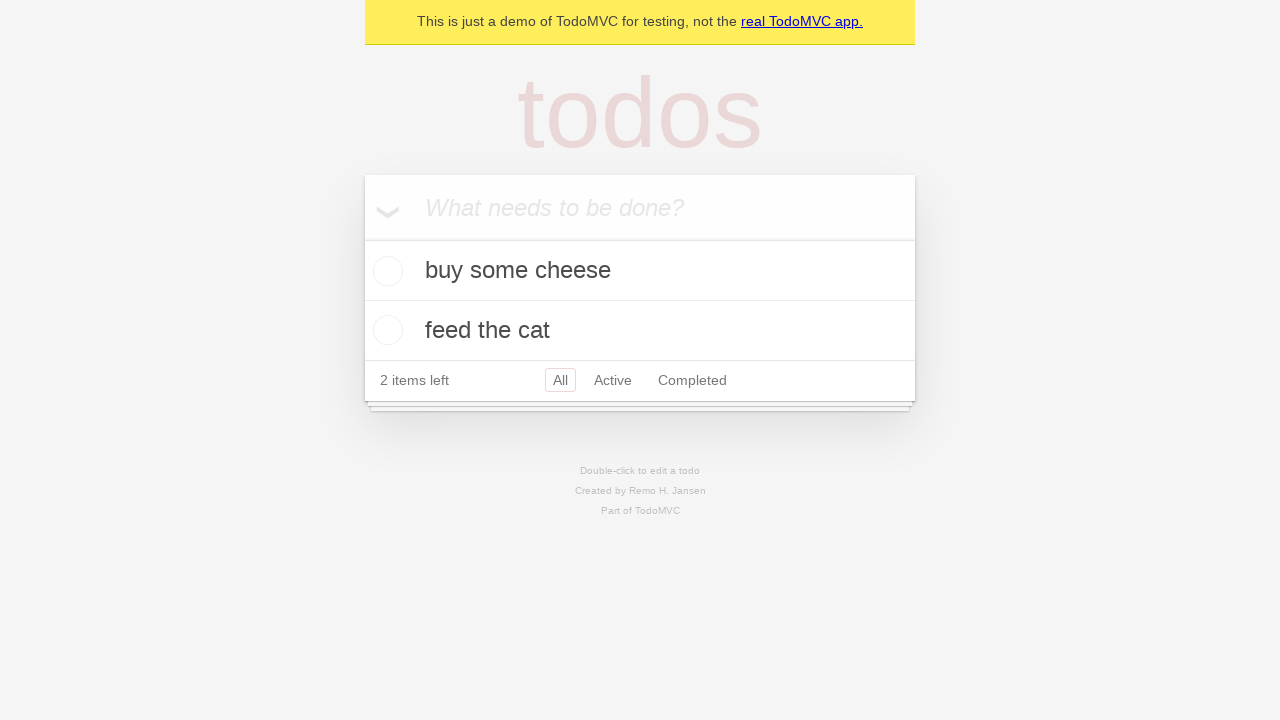

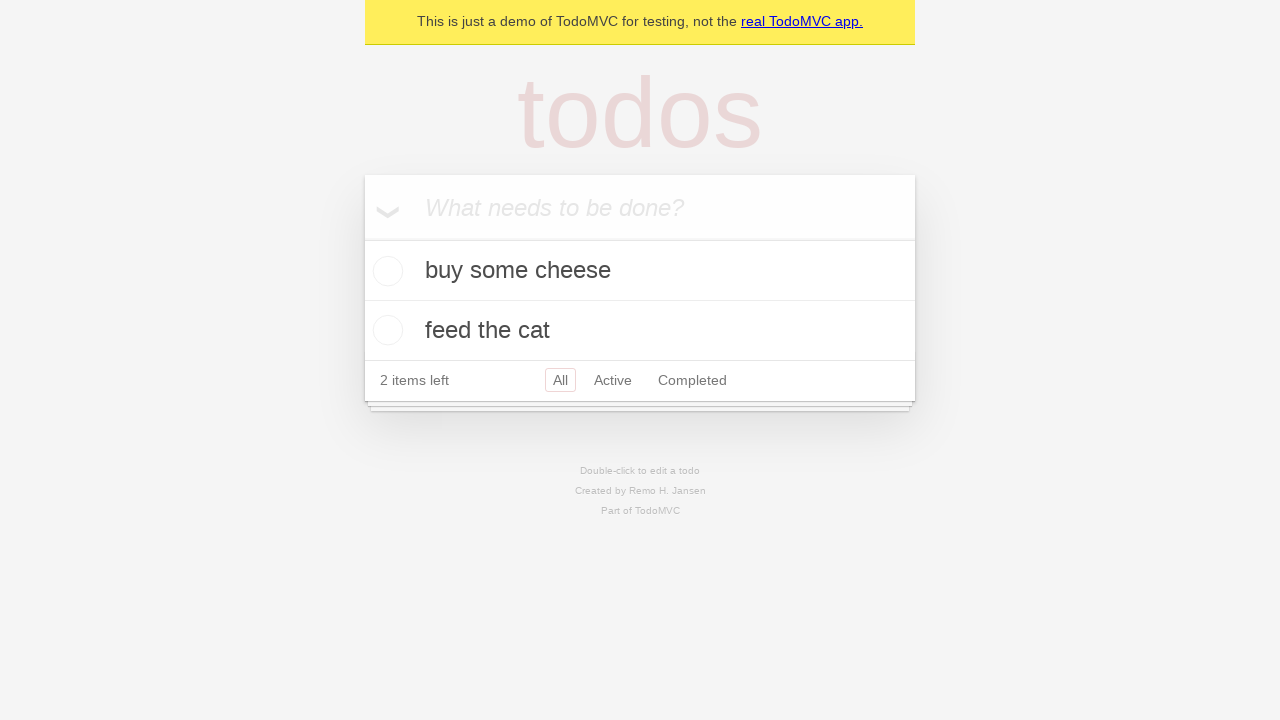